Tests window handling by opening a new window through a link click and switching between parent and child windows

Starting URL: https://the-internet.herokuapp.com

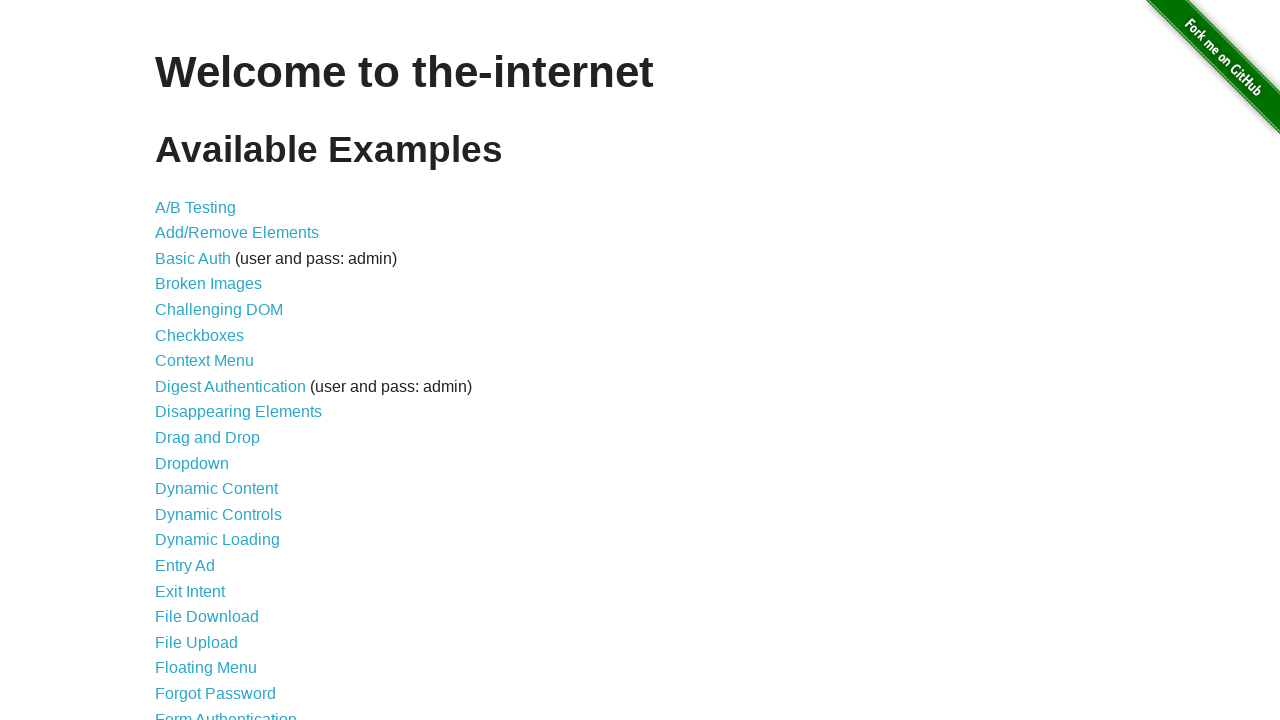

Clicked on 'Multiple Windows' link at (218, 369) on xpath=//a[contains(text(),'Multiple Windows')]
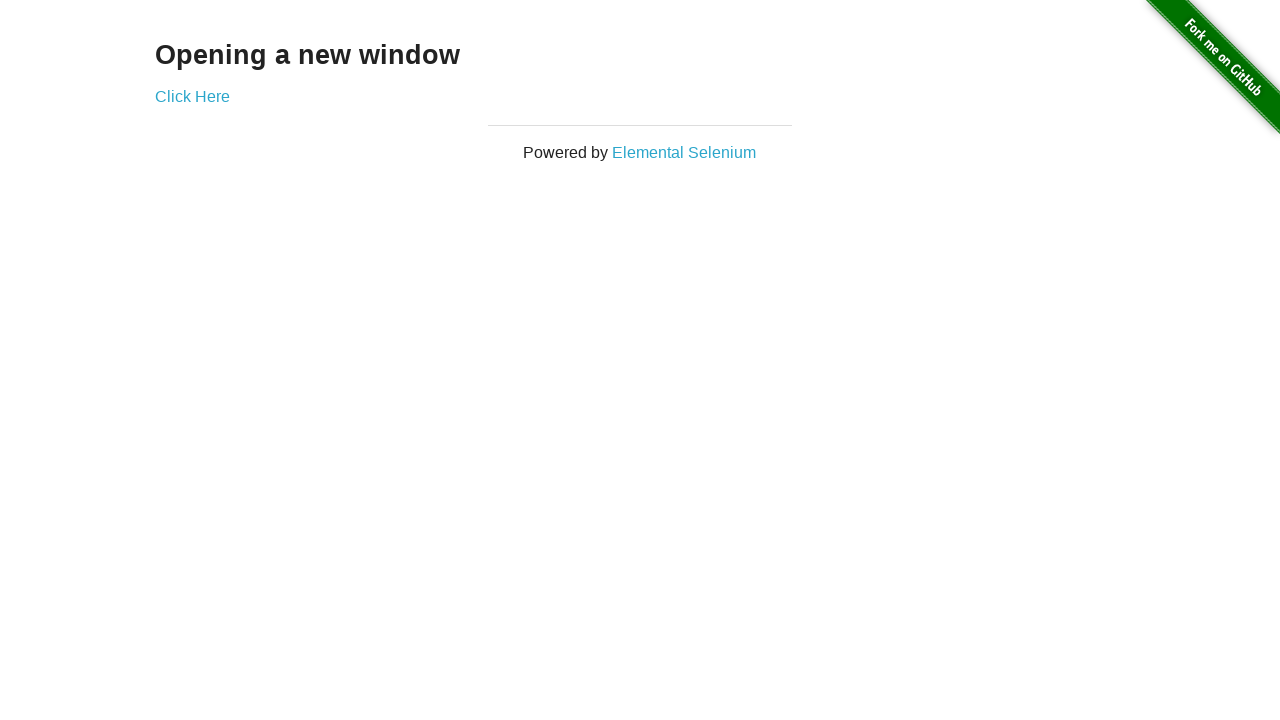

Clicked 'Click Here' link to open new window at (192, 96) on xpath=//a[contains(text(),'Click Here')]
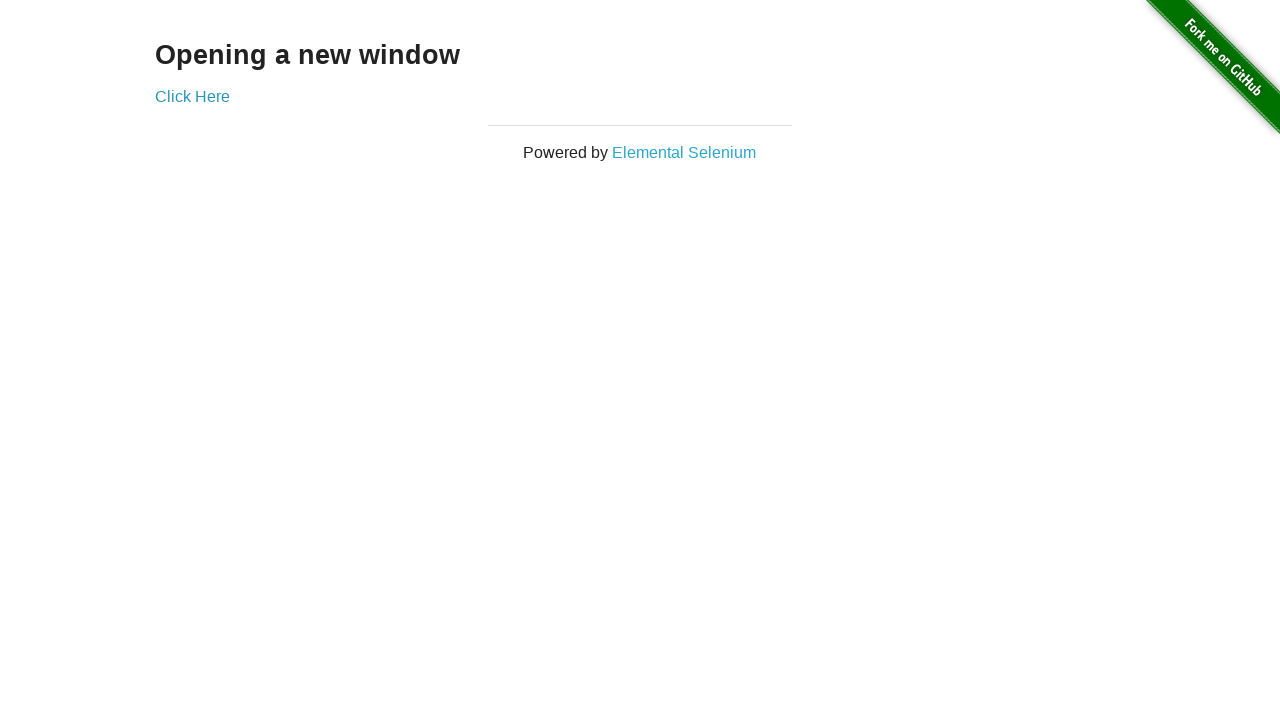

New window opened and captured
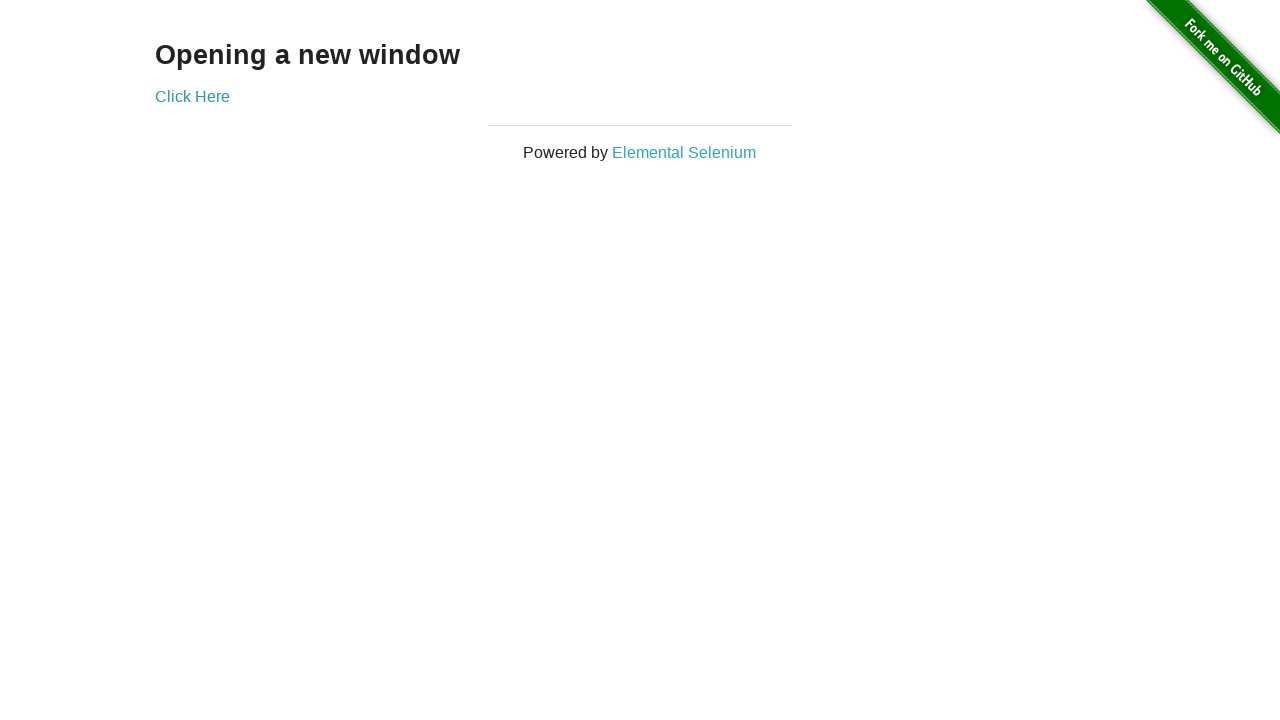

Retrieved text from child window: 'New Window'
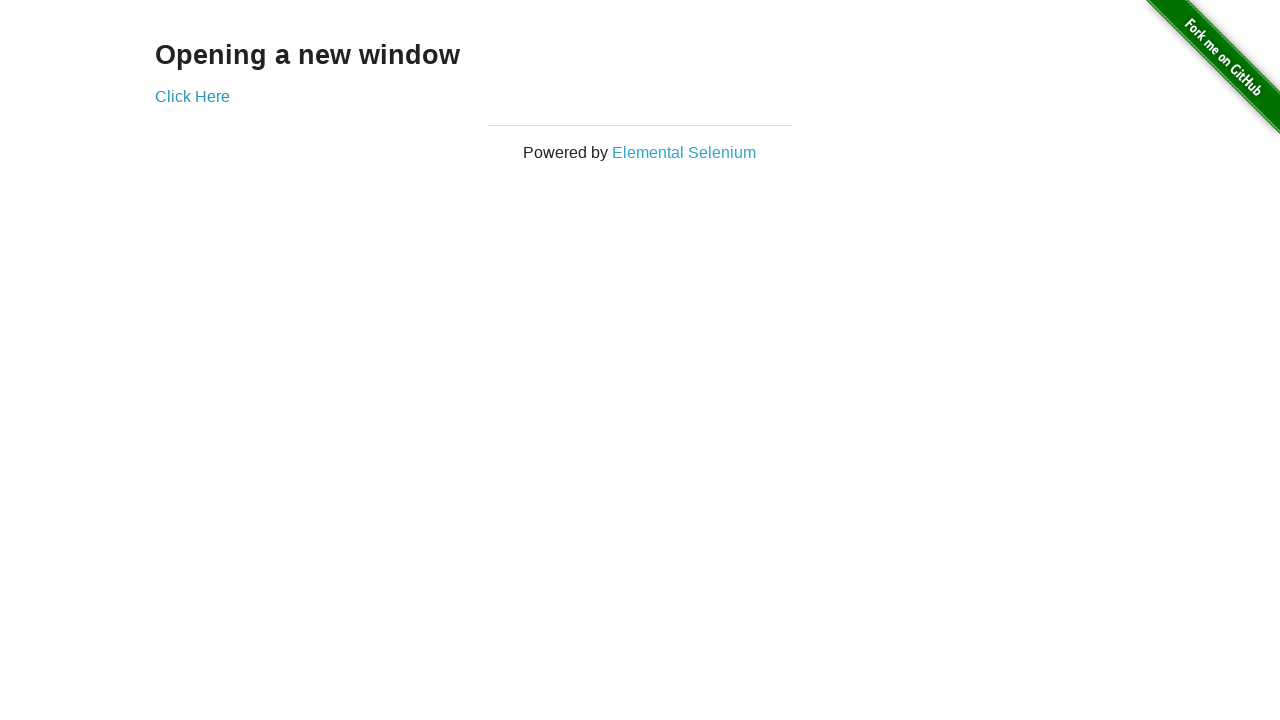

Retrieved text from parent window: 'Opening a new window'
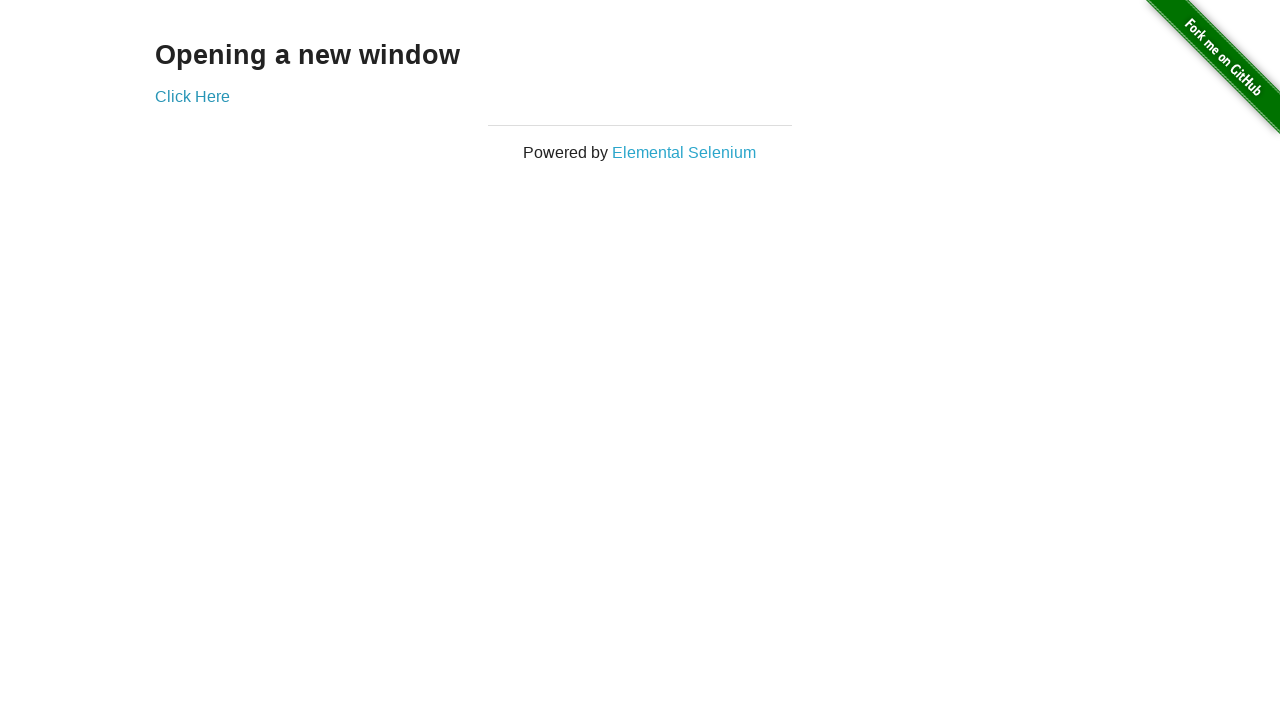

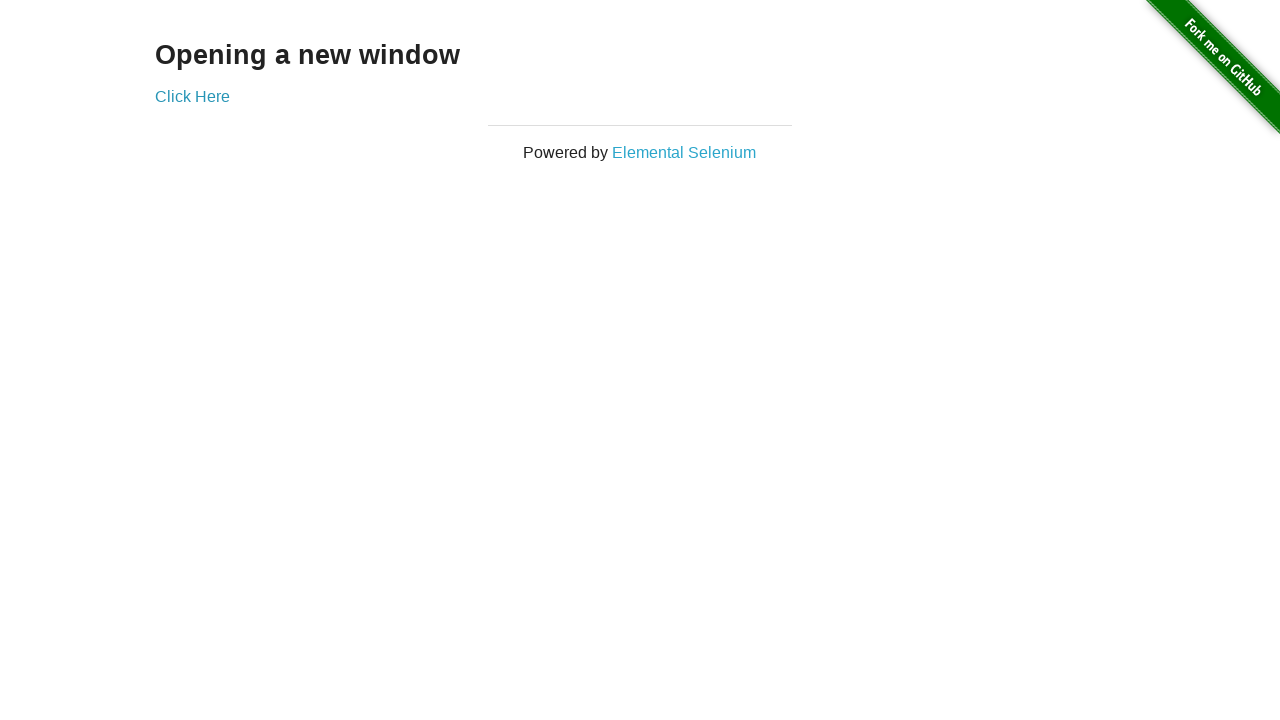